Tests editing an existing record in the web table by clearing and updating the first and last name fields

Starting URL: https://demoqa.com/

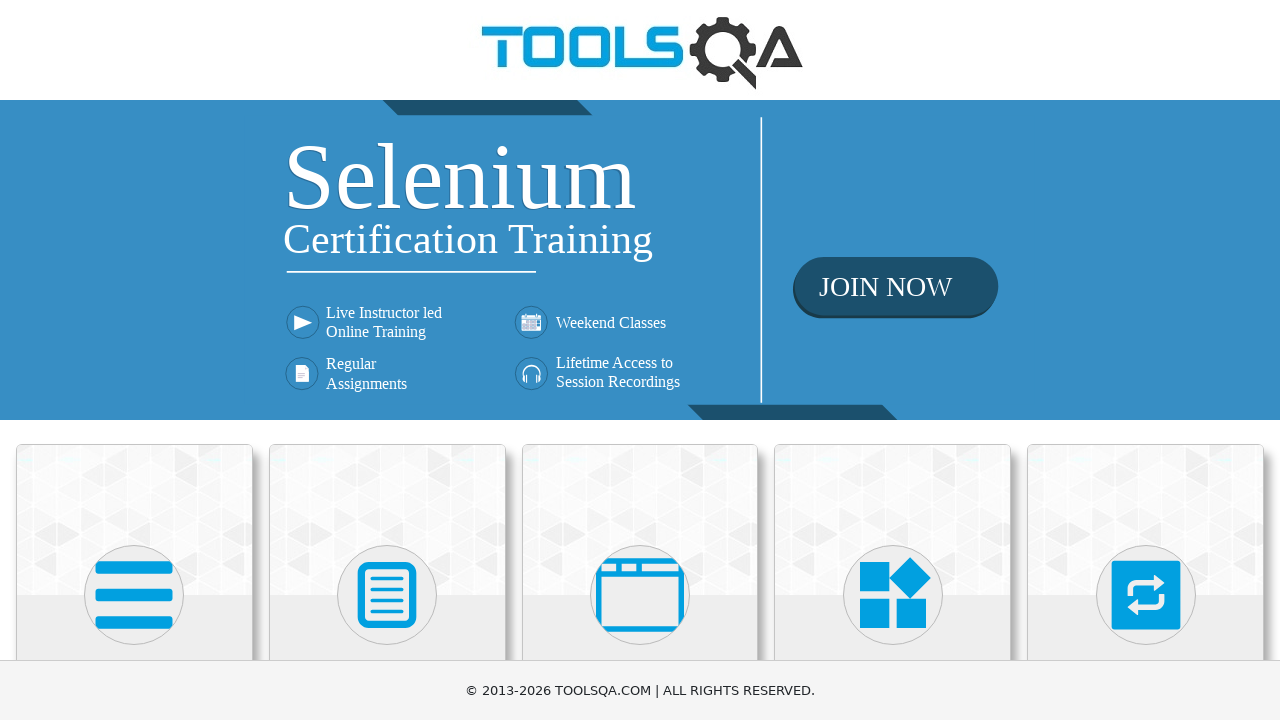

Clicked on Elements heading to navigate to Elements section at (134, 360) on internal:role=heading[name="Elements"i]
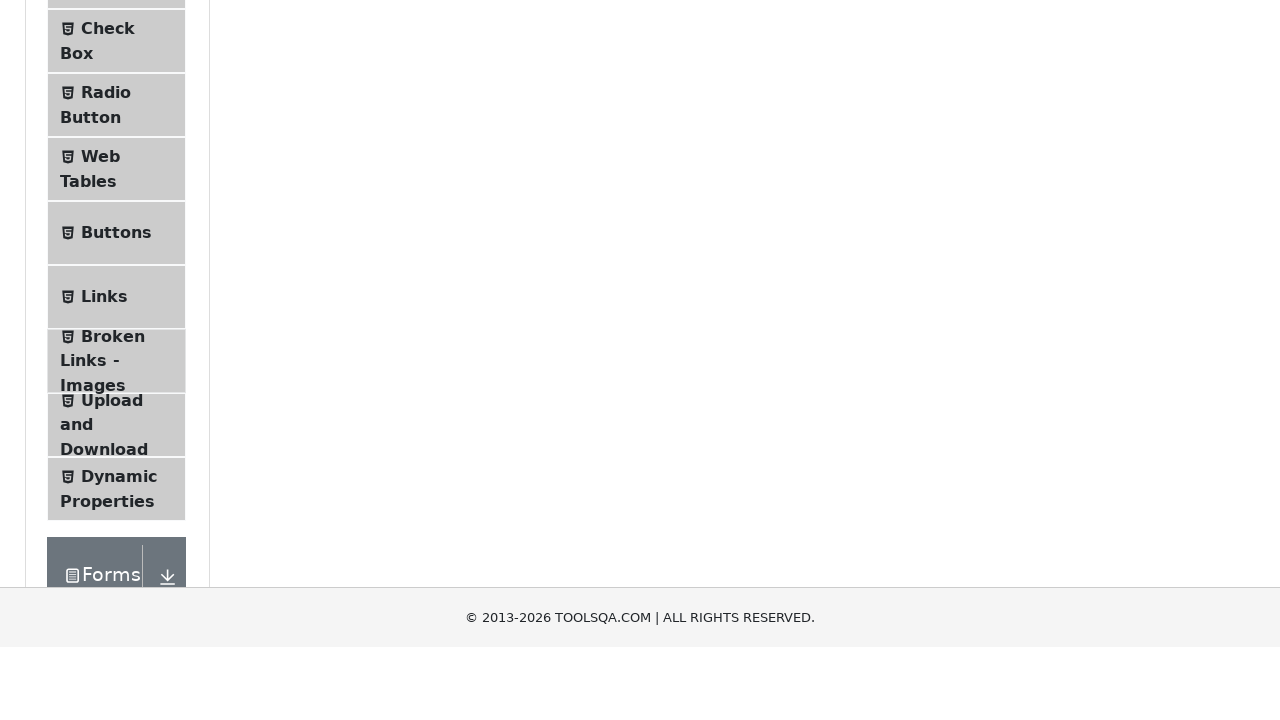

Clicked on Web Tables to open web table at (100, 440) on internal:text="Web Tables"i
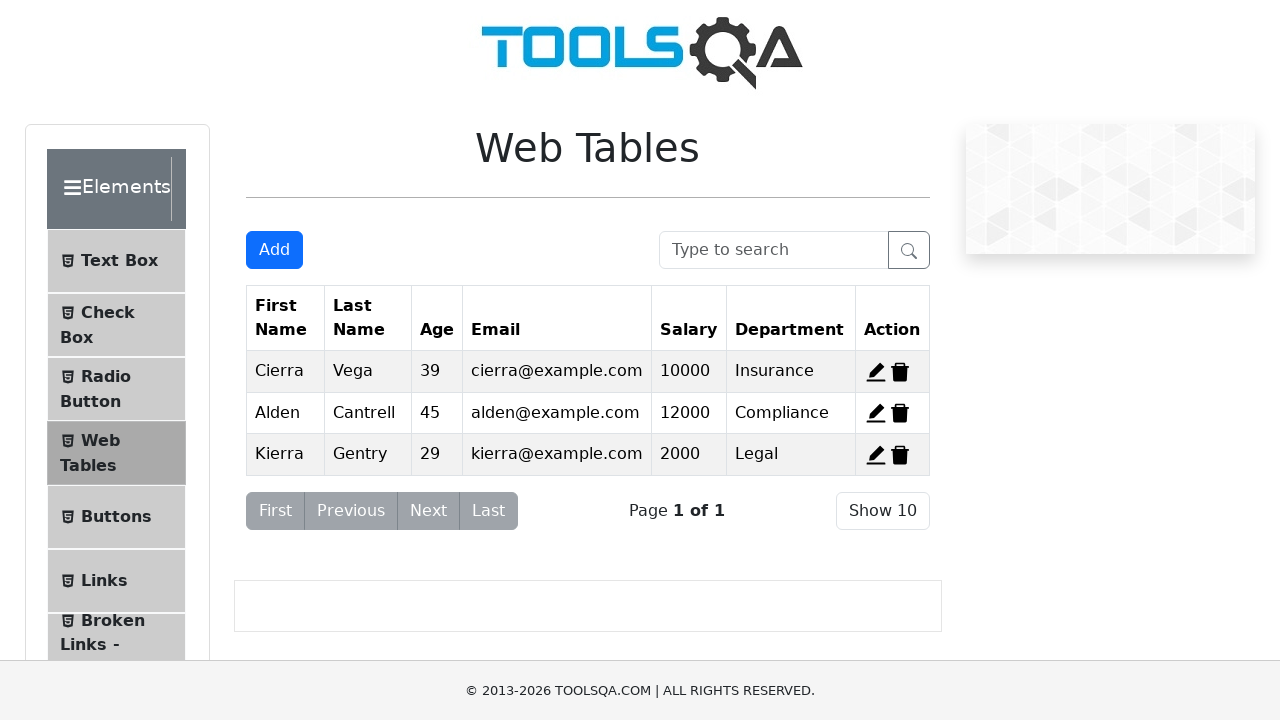

Clicked edit button for record 2 at (876, 413) on #edit-record-2
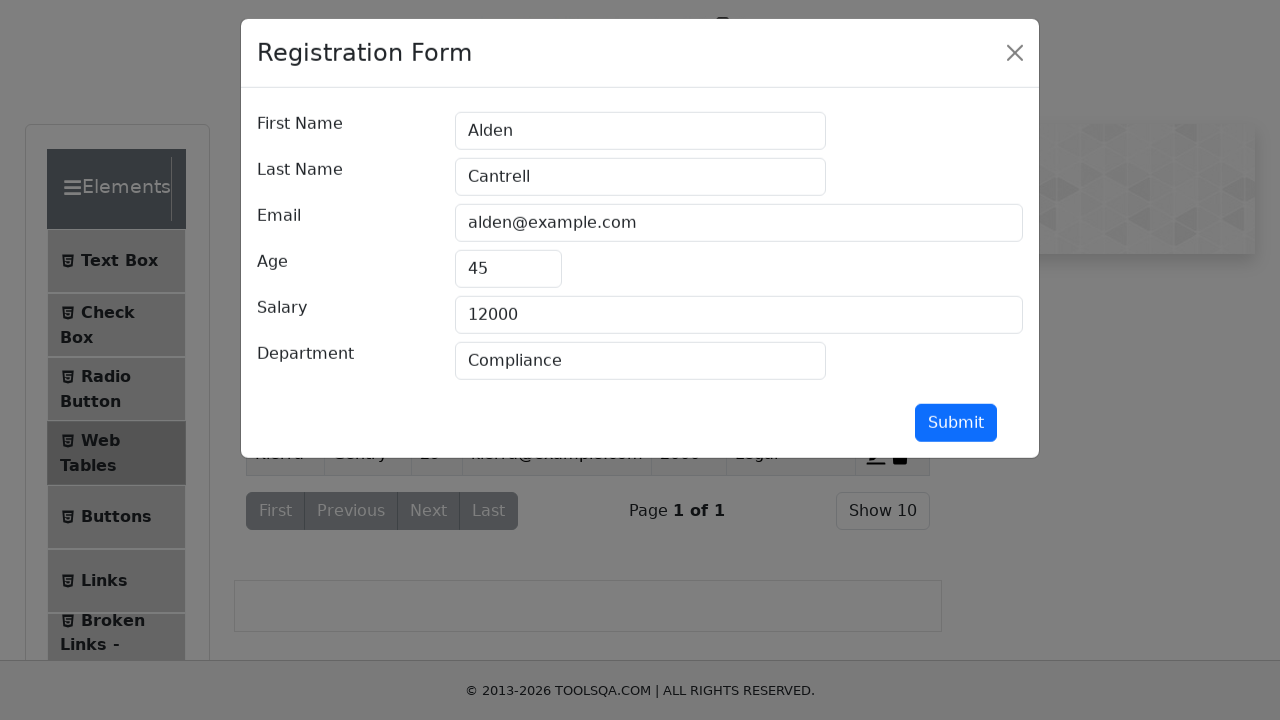

Cleared the First Name field on internal:attr=[placeholder="First Name"i]
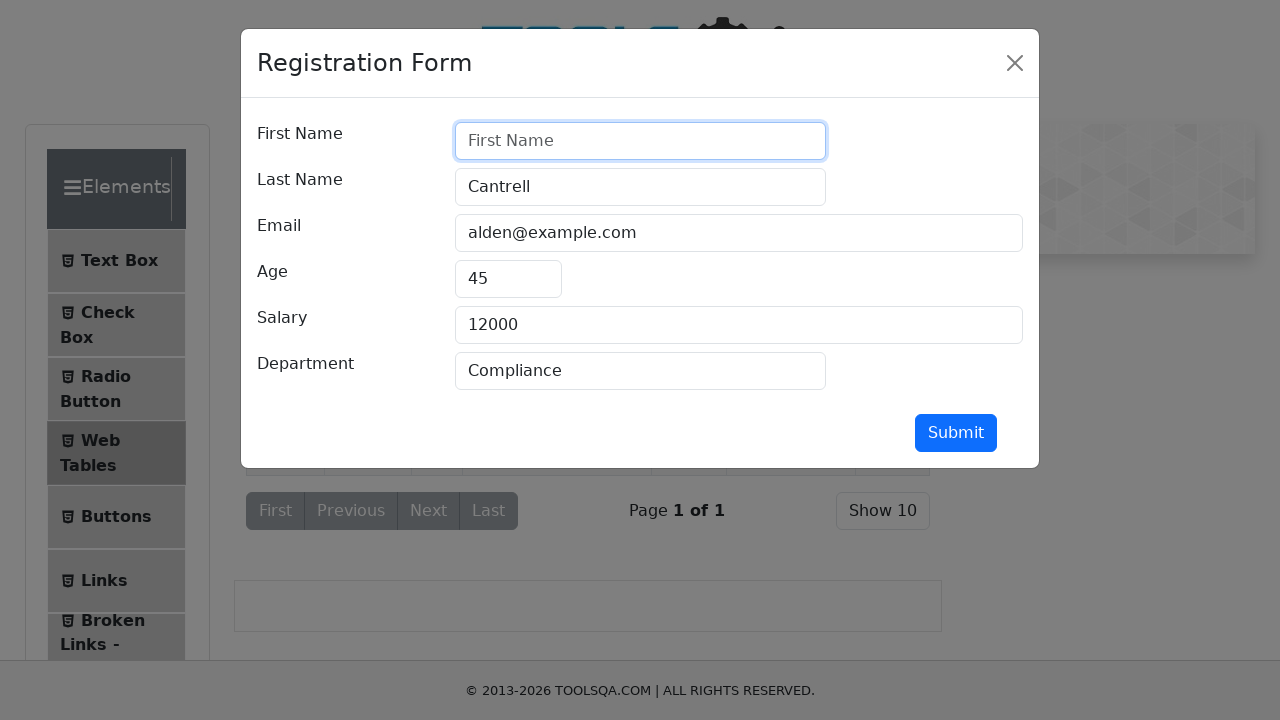

Filled First Name field with 'Gerimedica' on internal:attr=[placeholder="First Name"i]
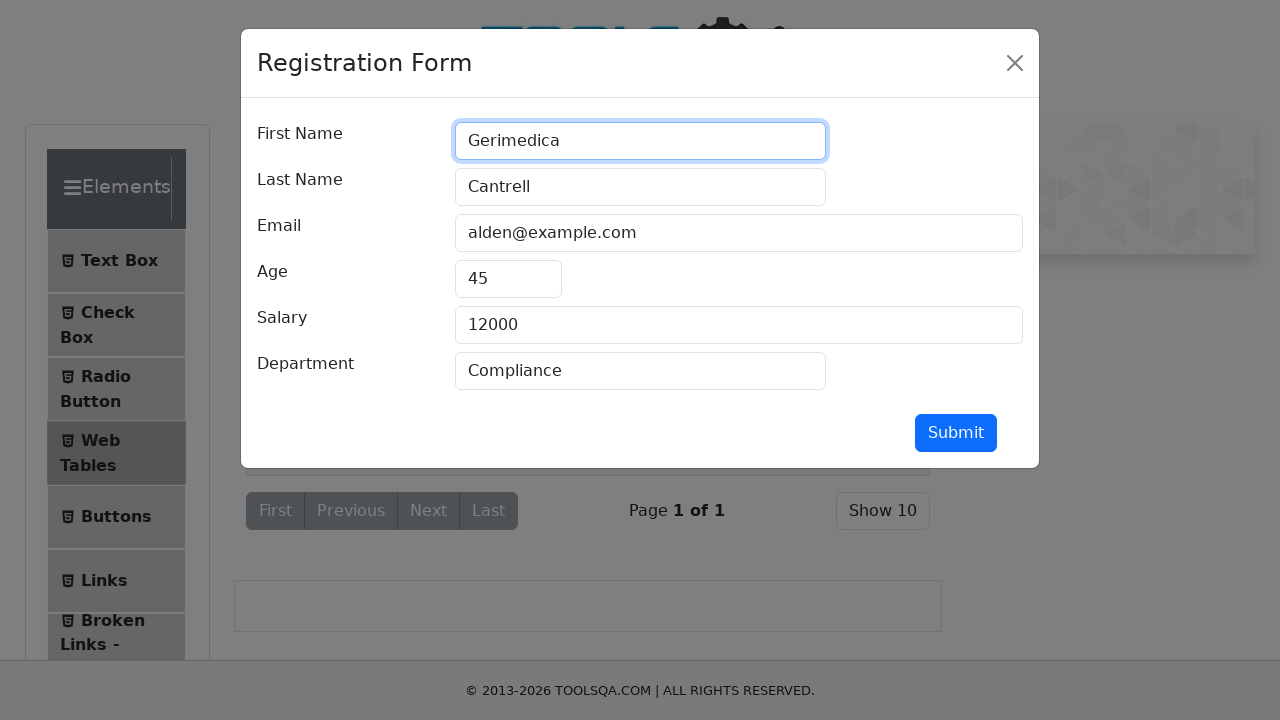

Cleared the Last Name field on internal:attr=[placeholder="Last Name"i]
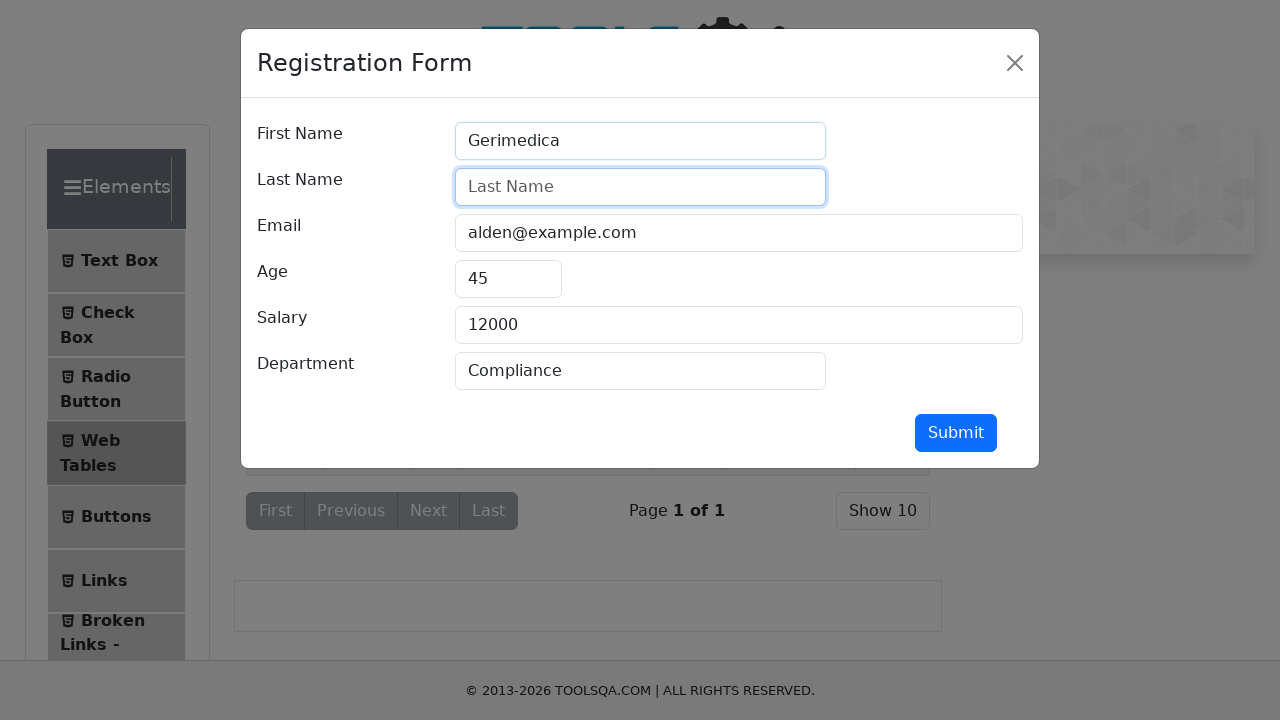

Filled Last Name field with 'BV' on internal:attr=[placeholder="Last Name"i]
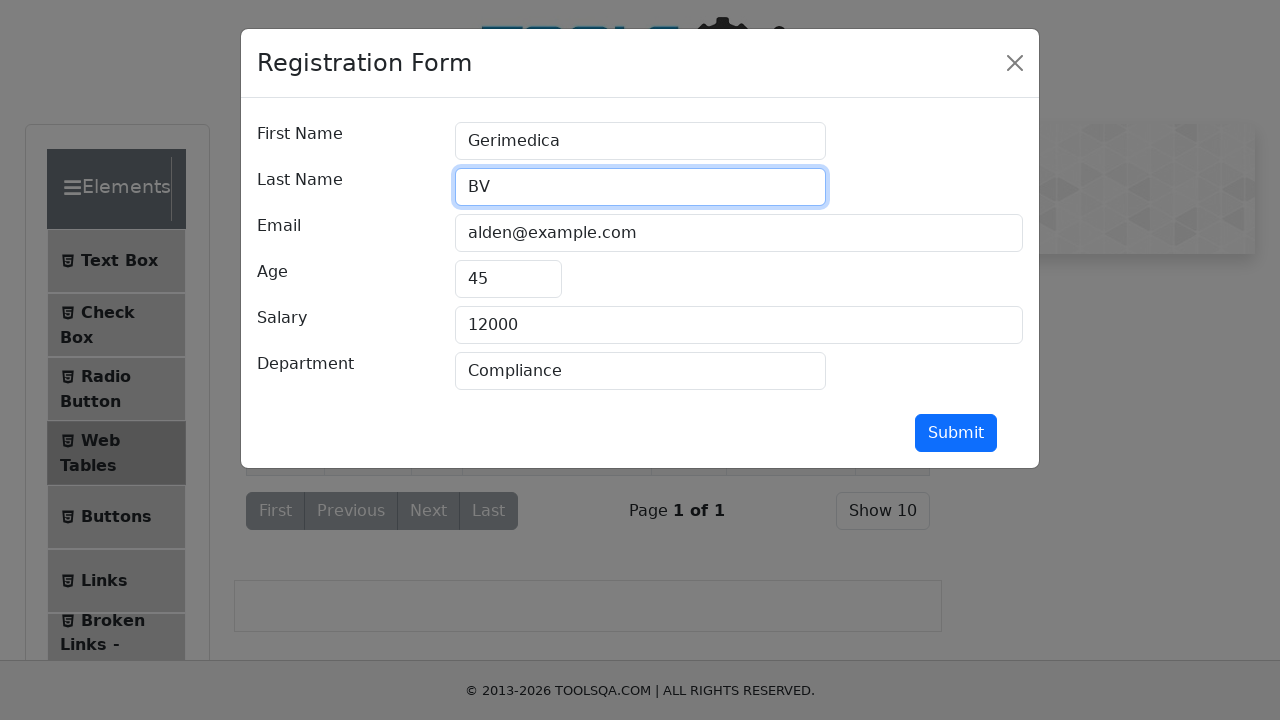

Clicked Submit button to save updated record at (956, 433) on internal:role=button[name="Submit"i]
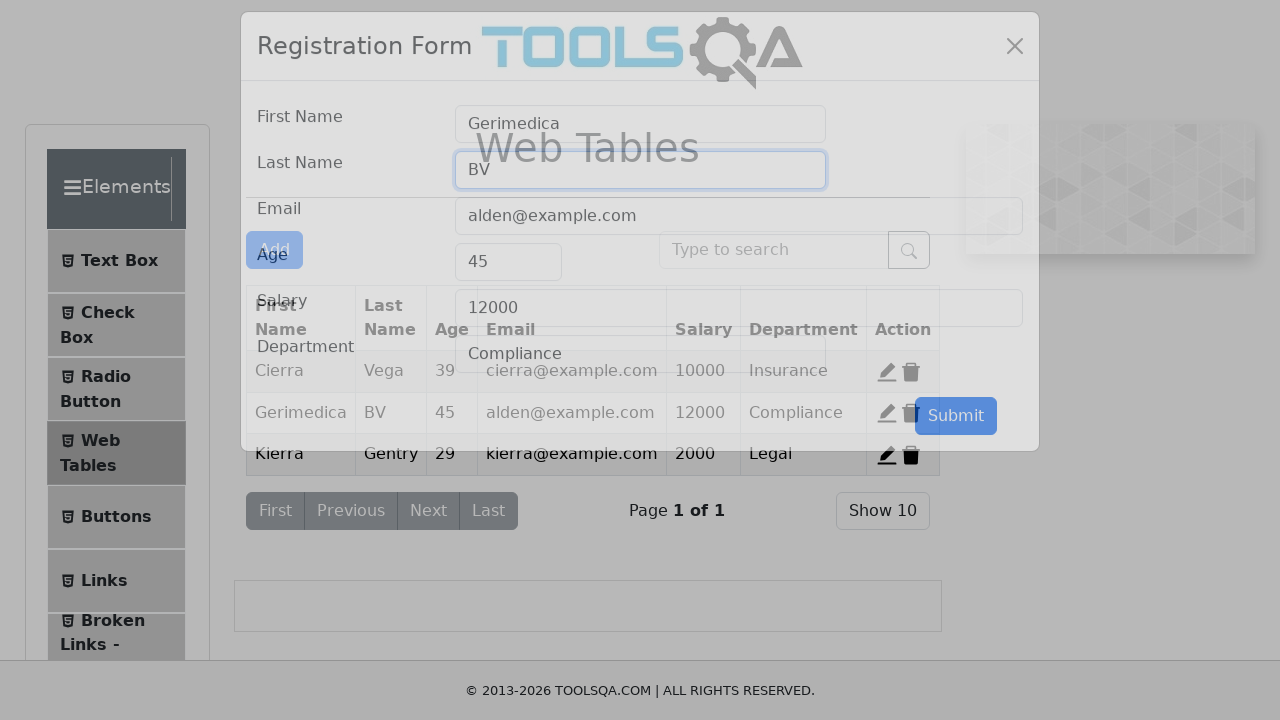

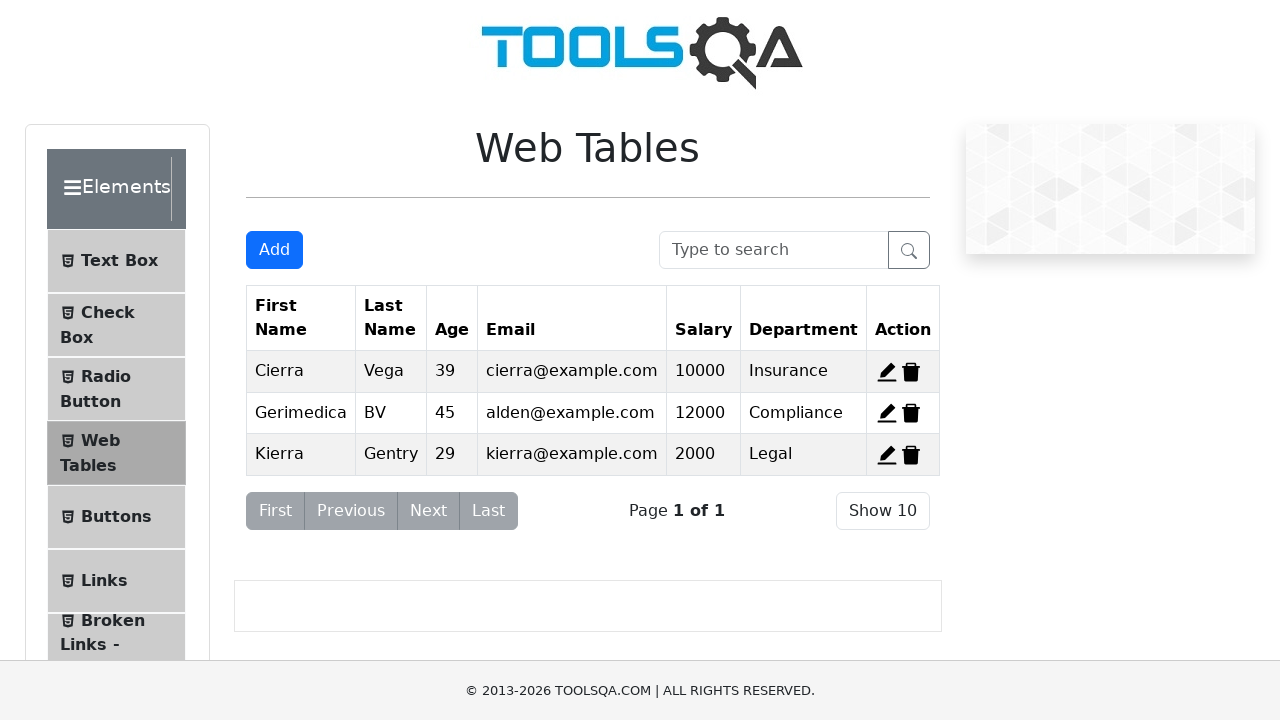